Navigates to the Vue Alfabank demo application main page and verifies it loads

Starting URL: https://vue-alfabank-demo.web.app/main

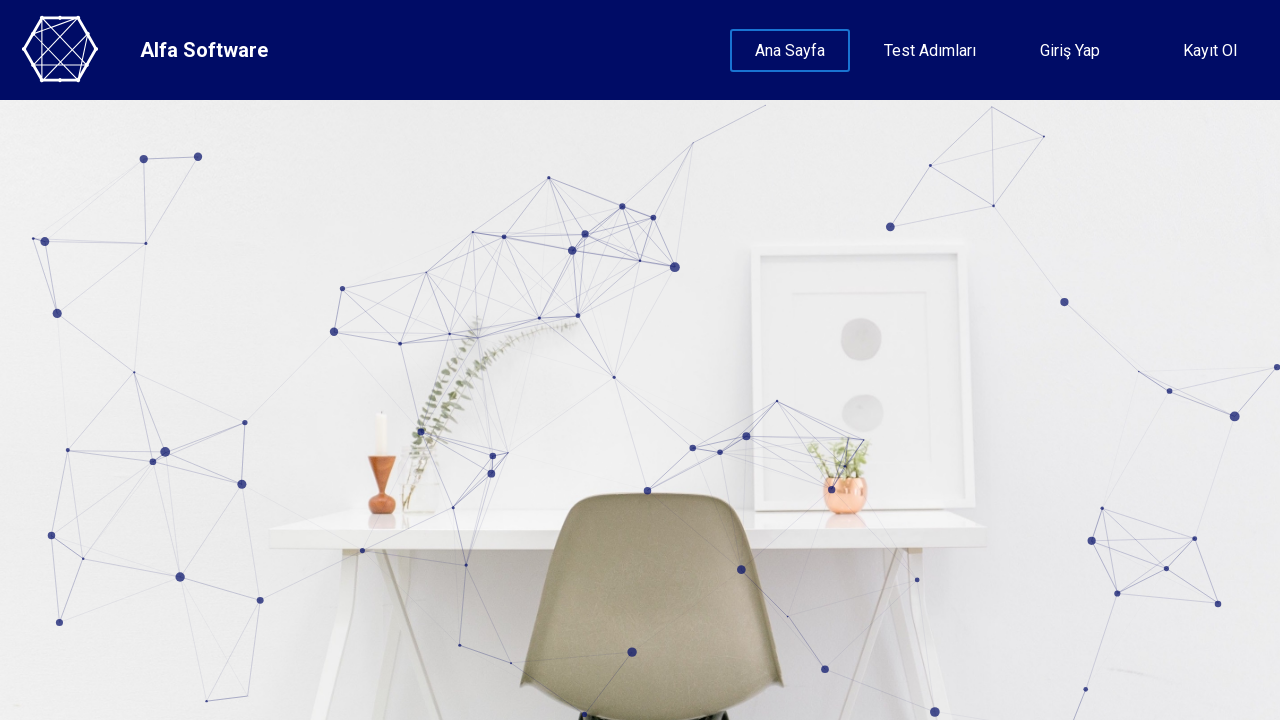

Navigated to Vue Alfabank demo application main page
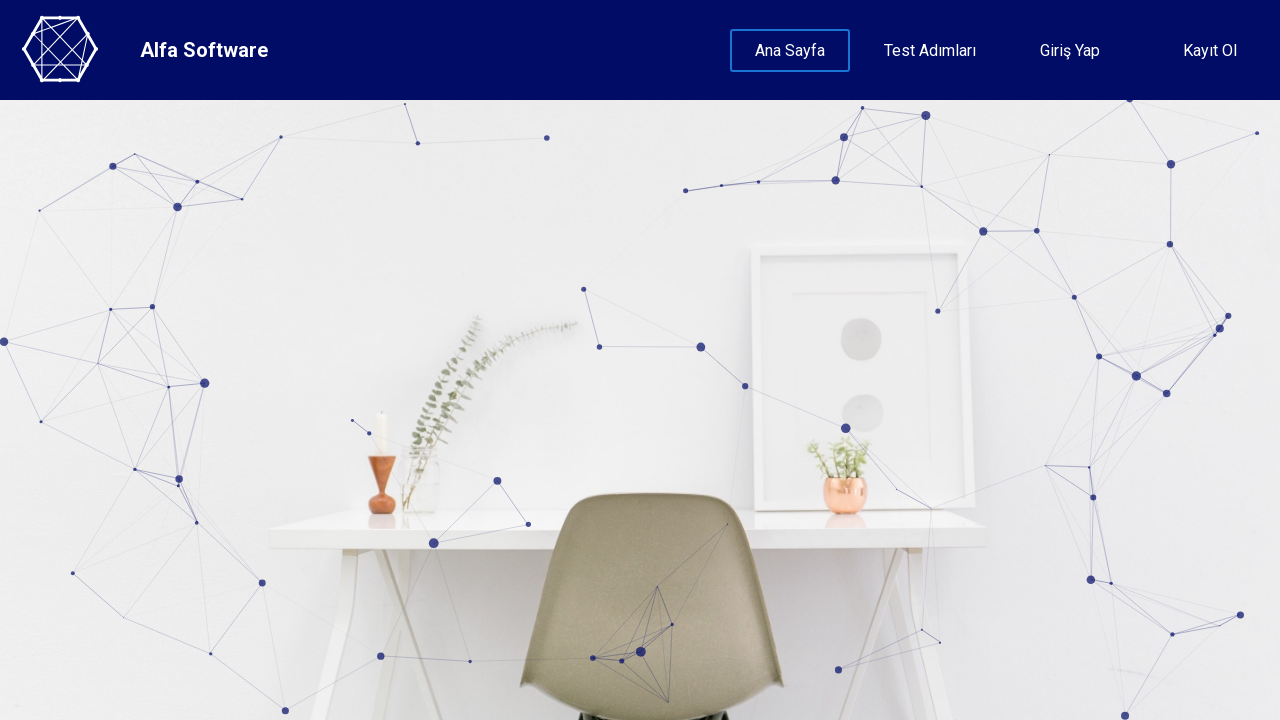

Main page fully loaded with network idle
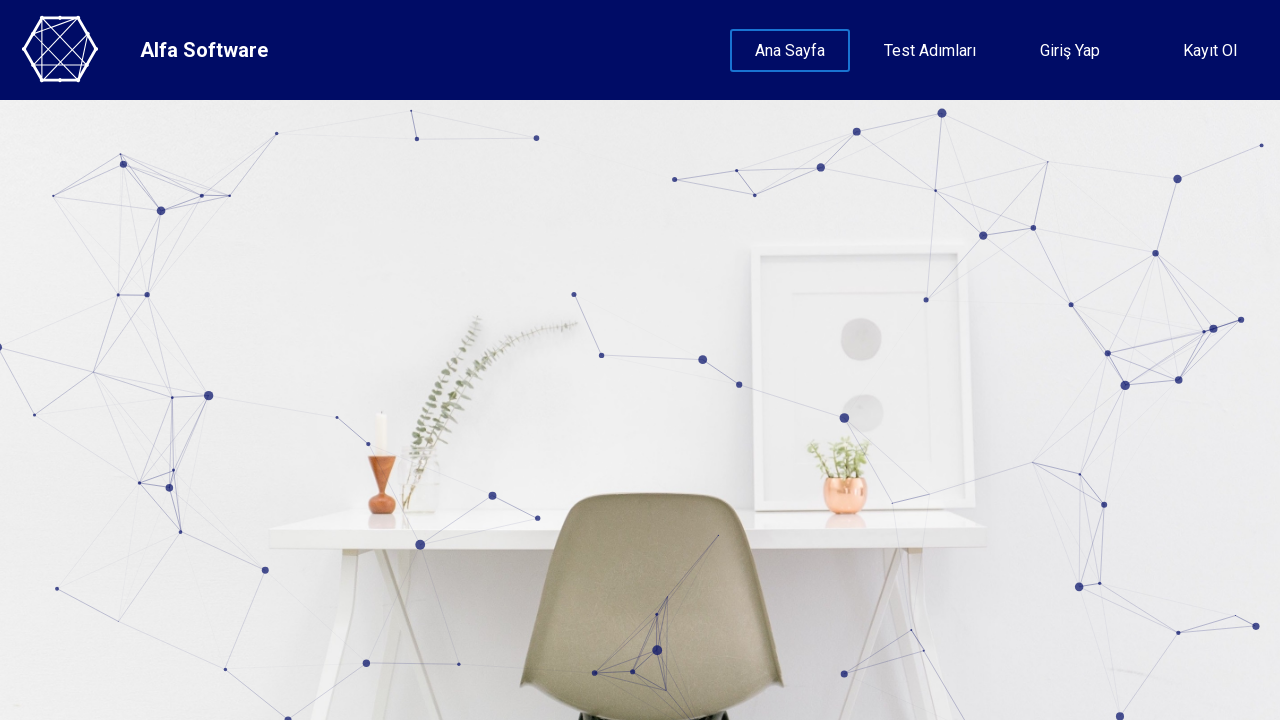

Verified page URL matches expected main page URL
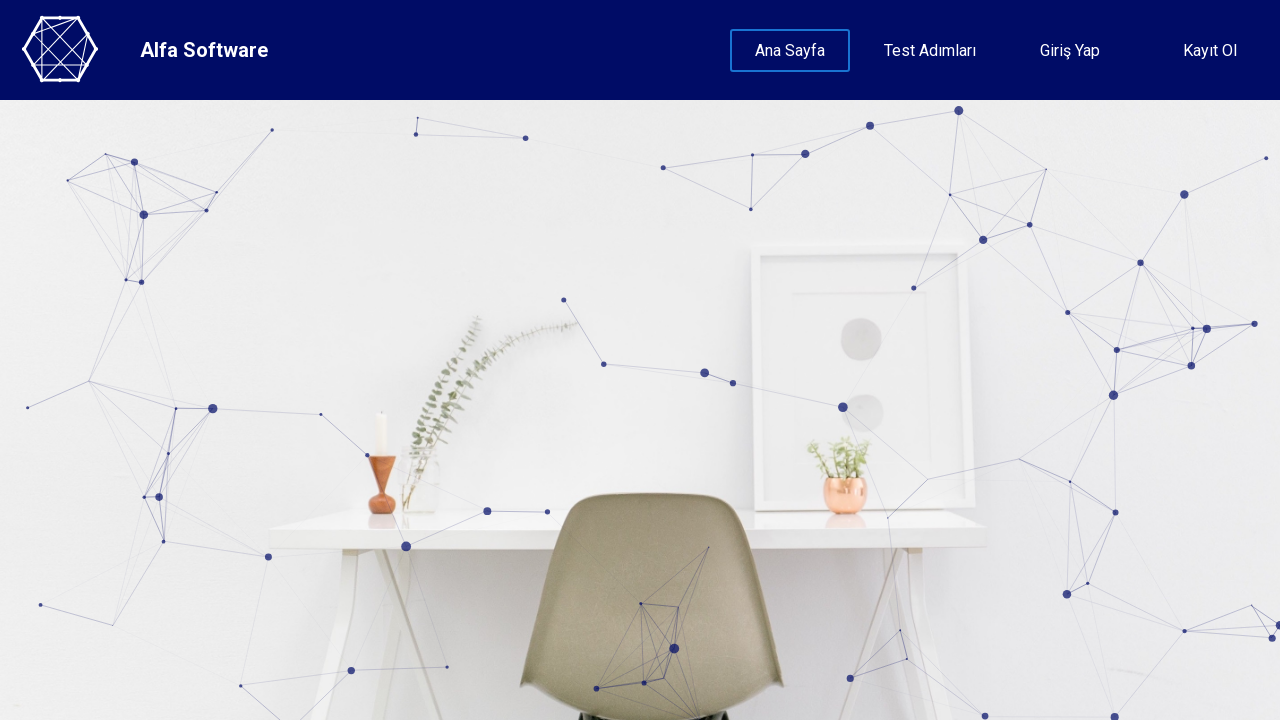

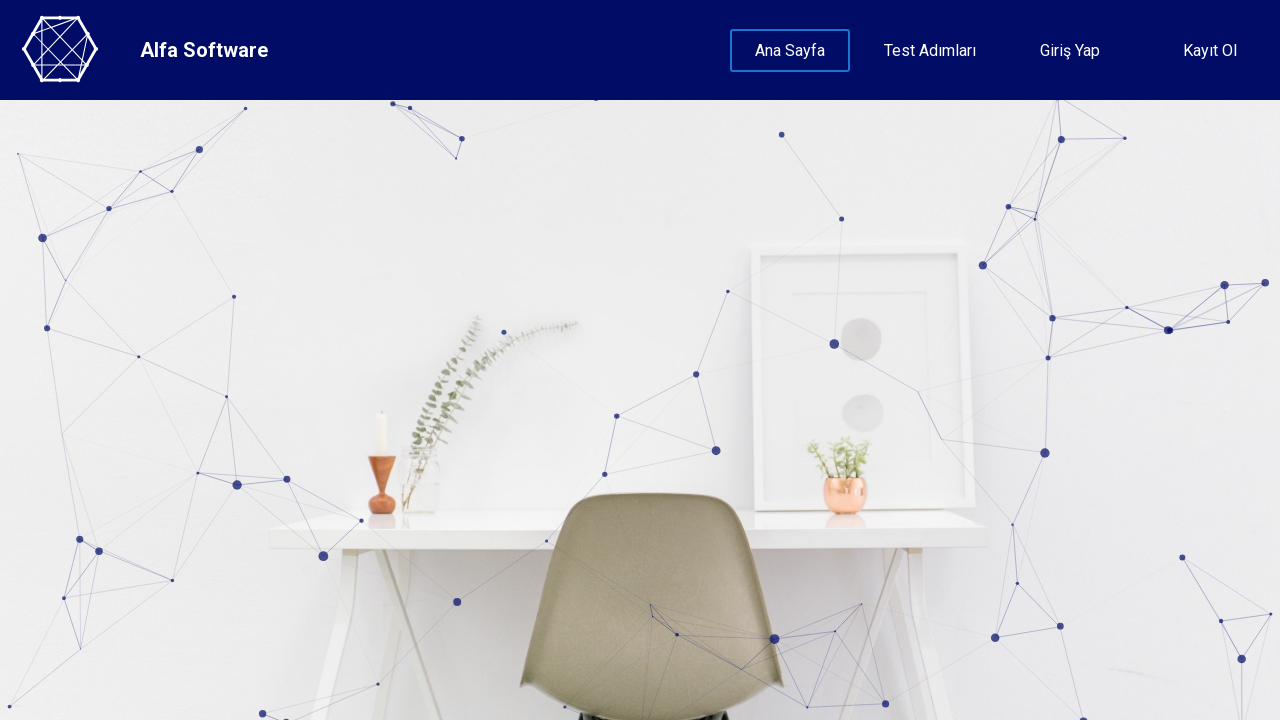